Tests file upload functionality on the DemoQA upload page by selecting a file to upload via the file input element

Starting URL: https://demoqa.com/upload-download

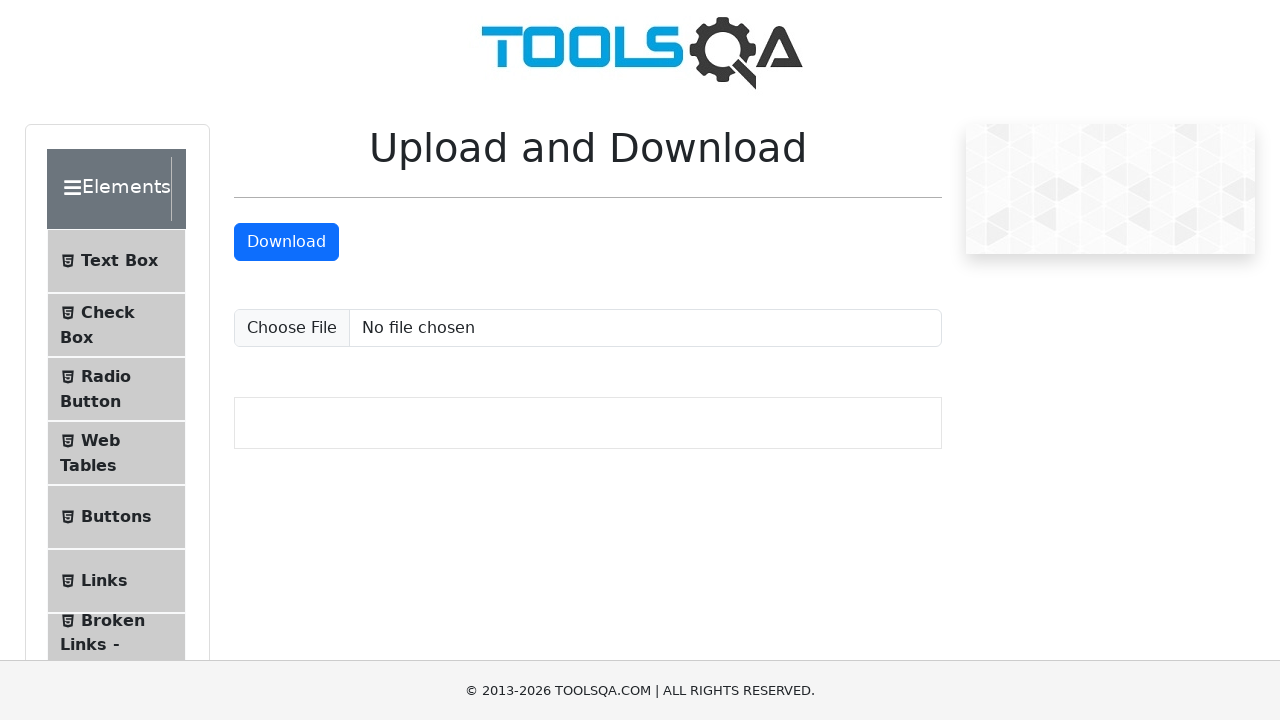

Created temporary test file for upload
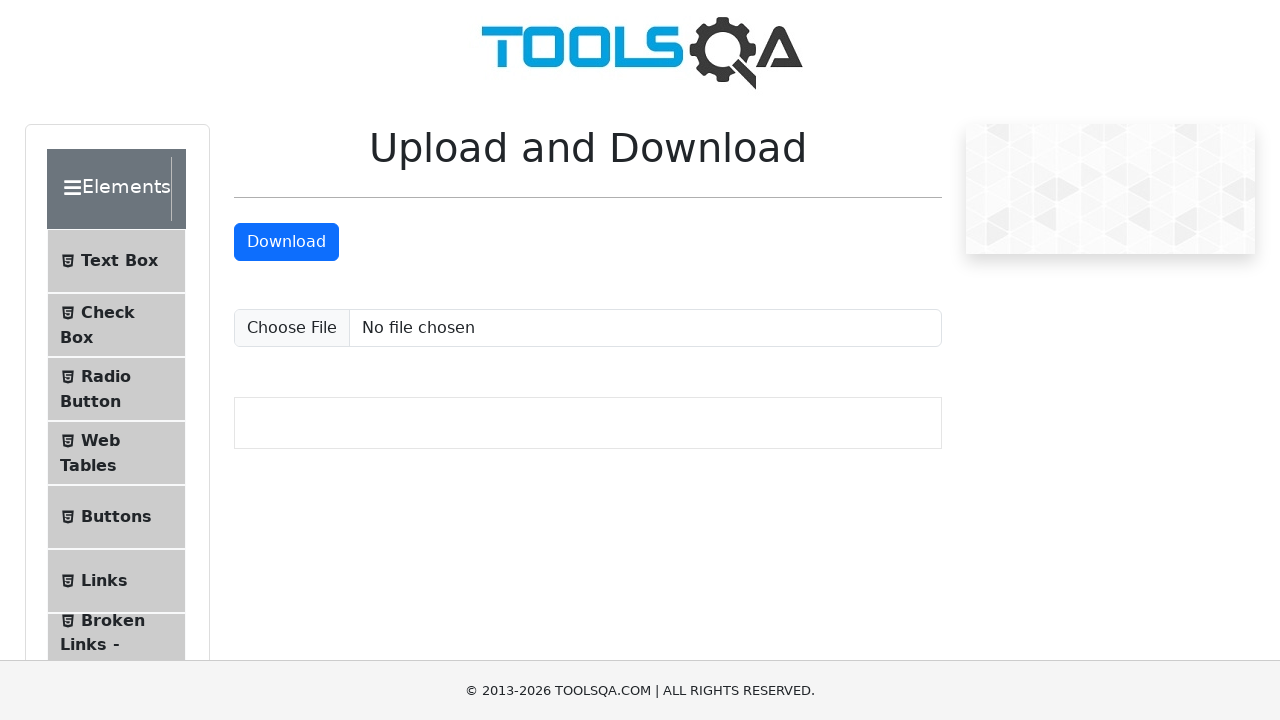

Selected file for upload via file input element
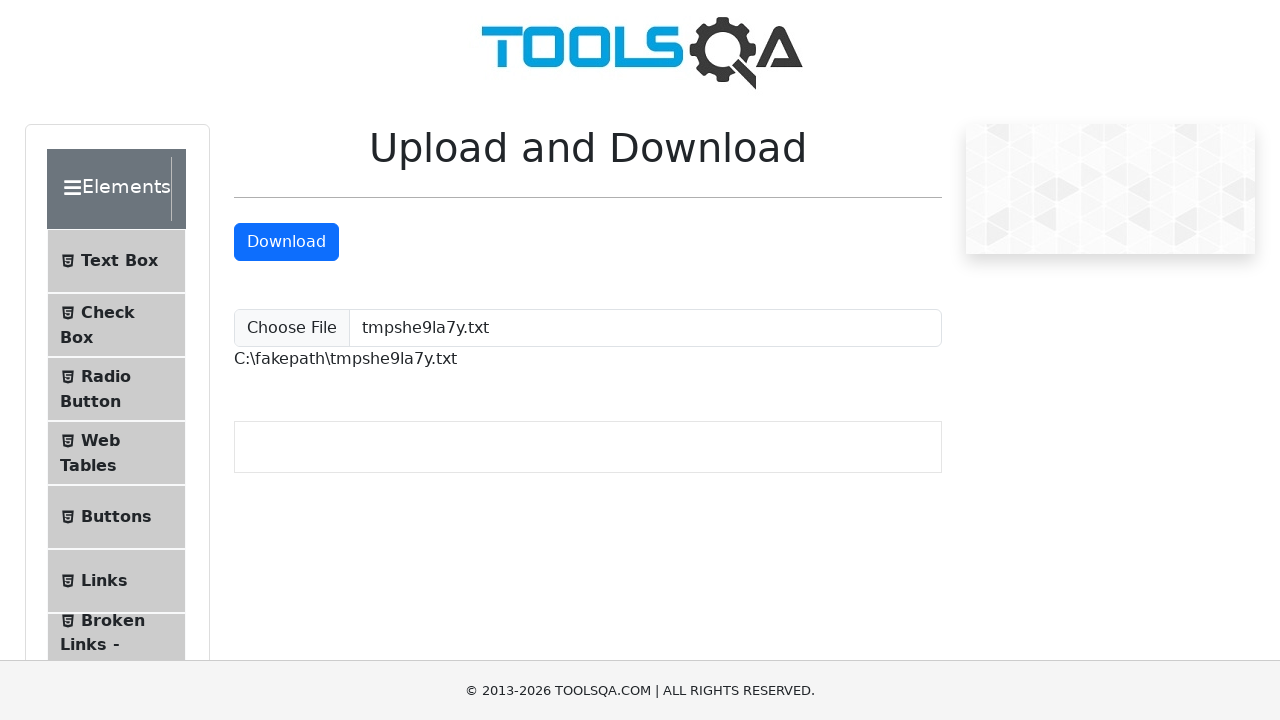

File upload completed and confirmation path displayed
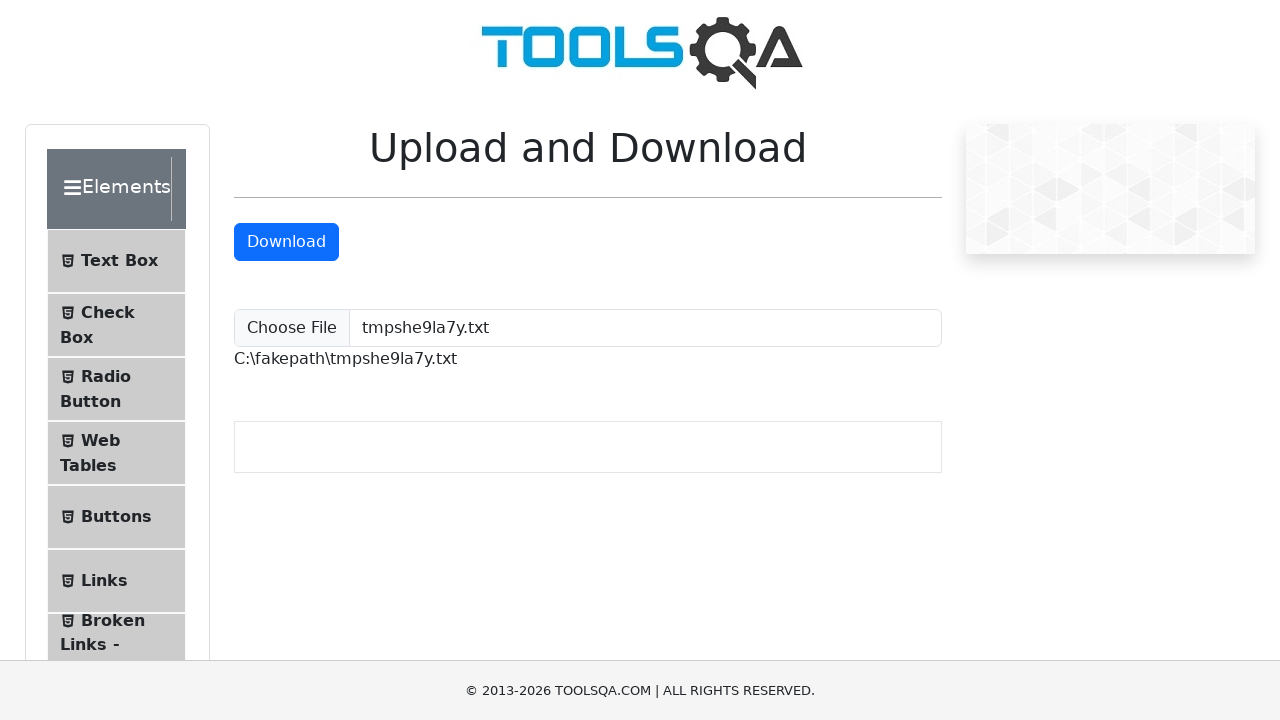

Cleaned up temporary file
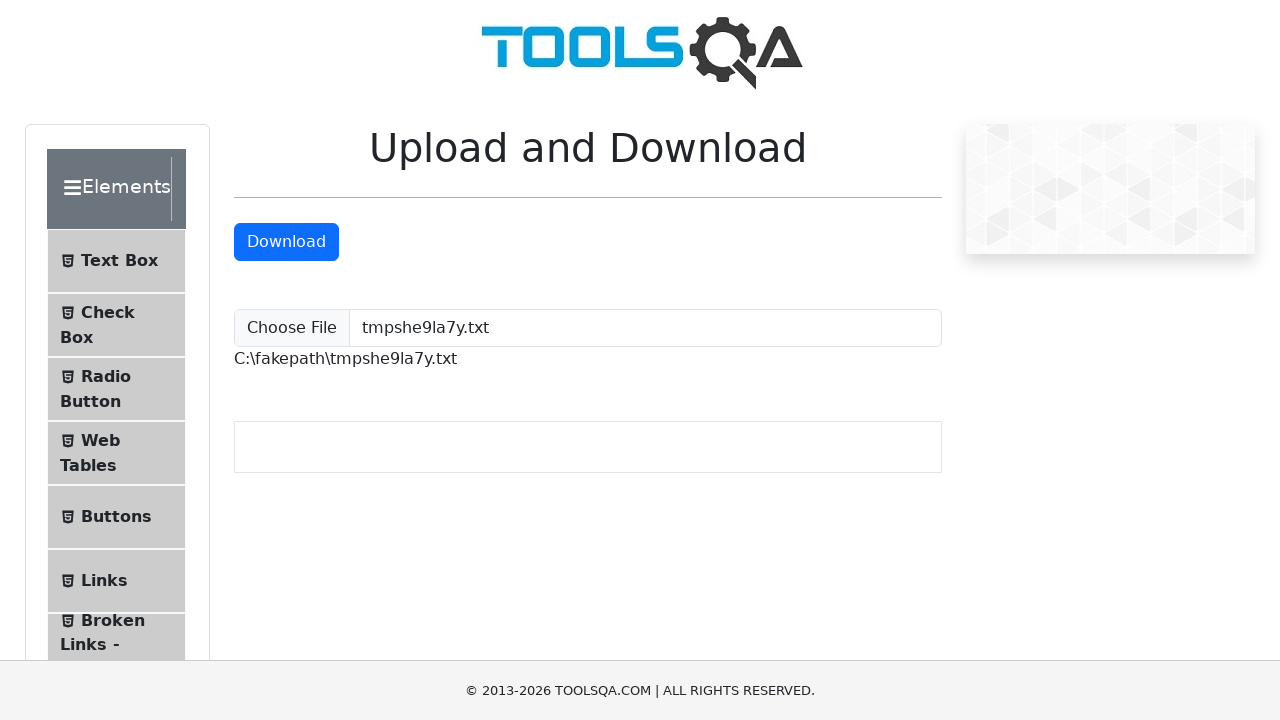

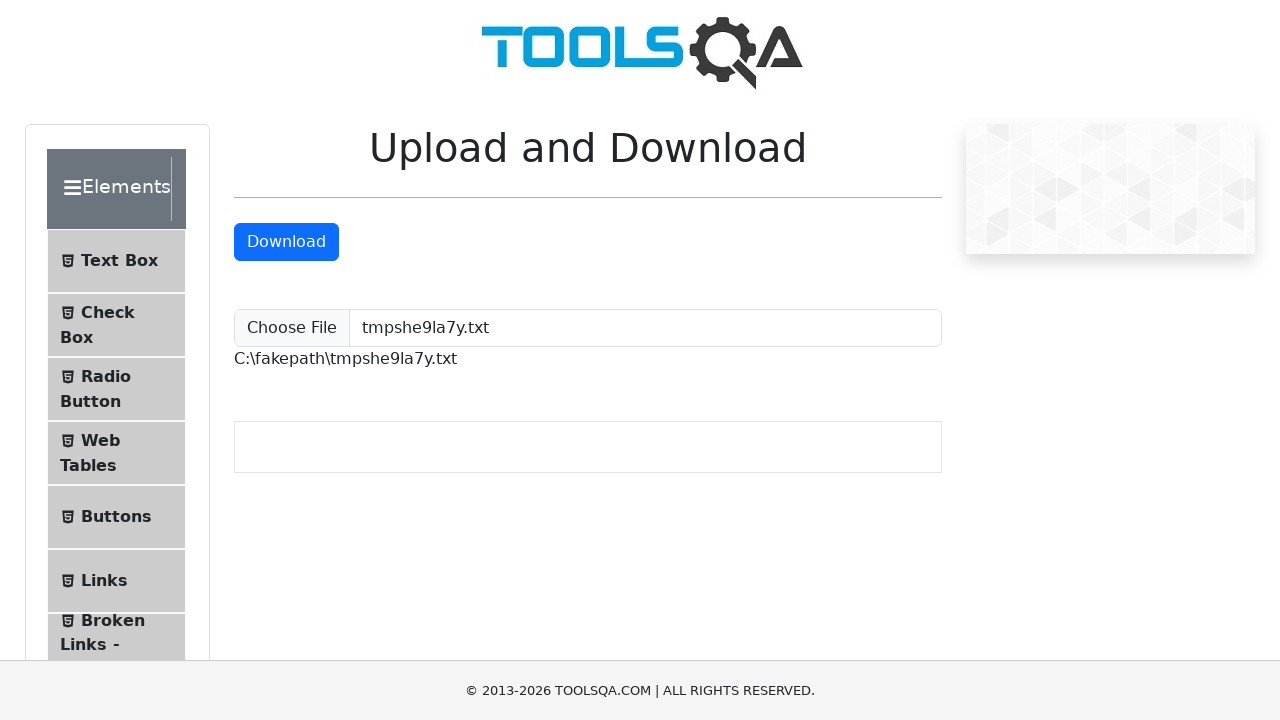